Selects a checkbox for Pasta option and verifies it is checked

Starting URL: https://thefreerangetester.github.io/sandbox-automation-testing/

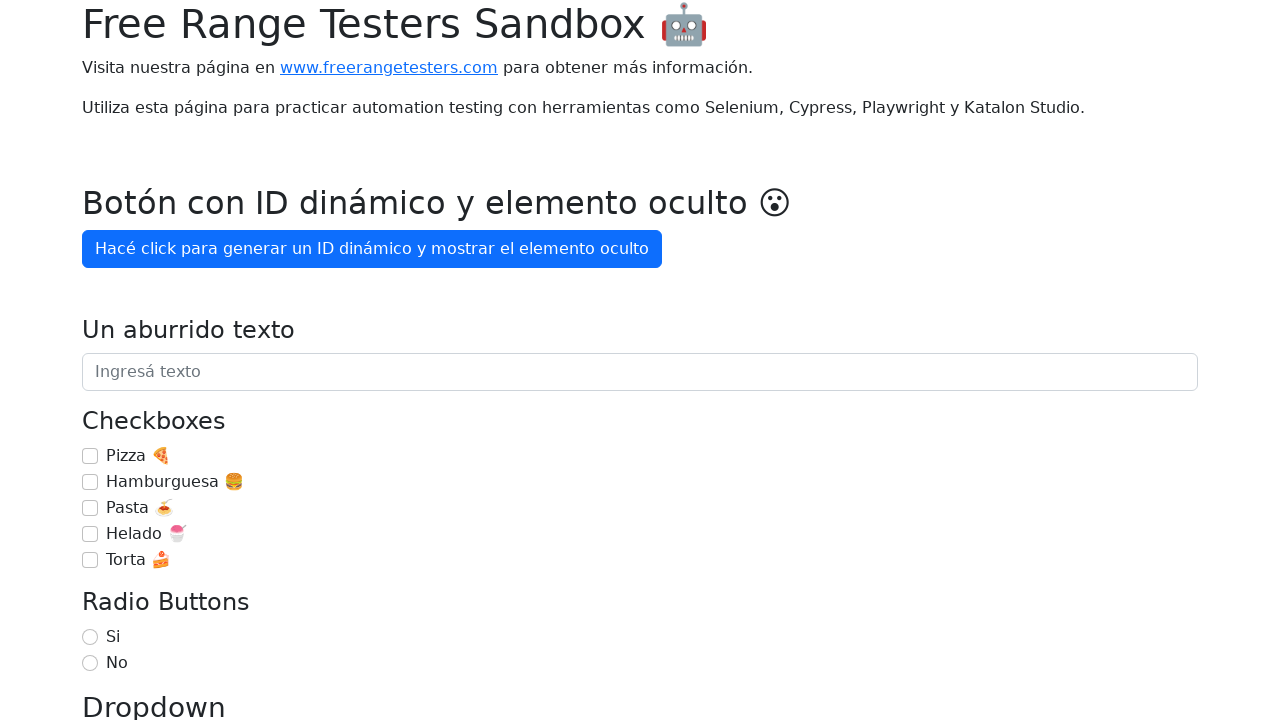

Navigated to sandbox automation testing page
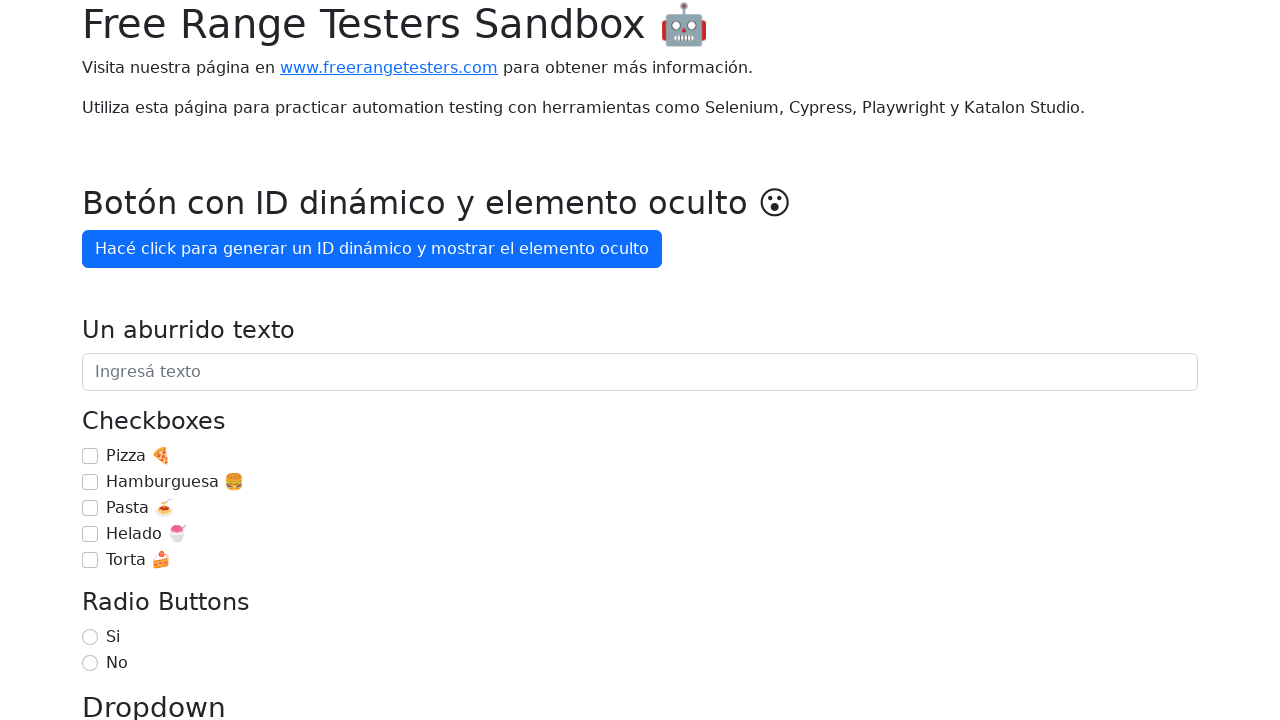

Clicked Pasta checkbox to select it at (90, 508) on internal:role=checkbox[name="Pasta 🍝"i]
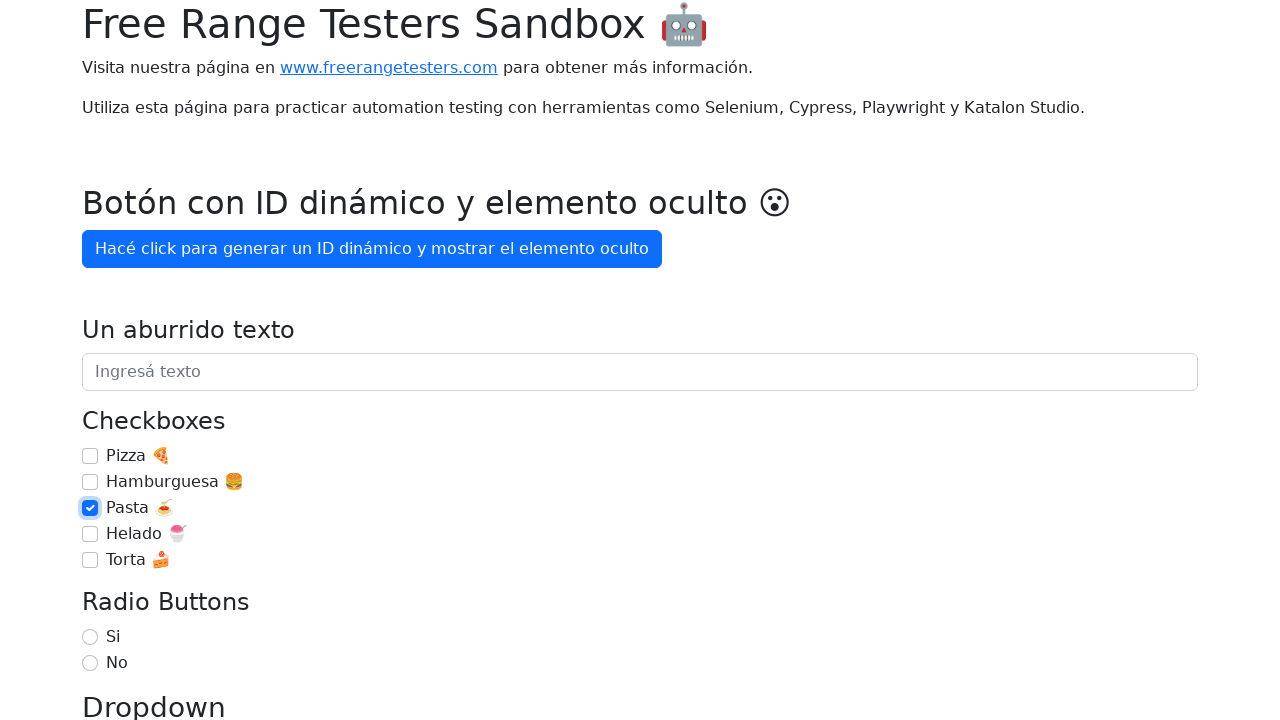

Verified Pasta checkbox is checked
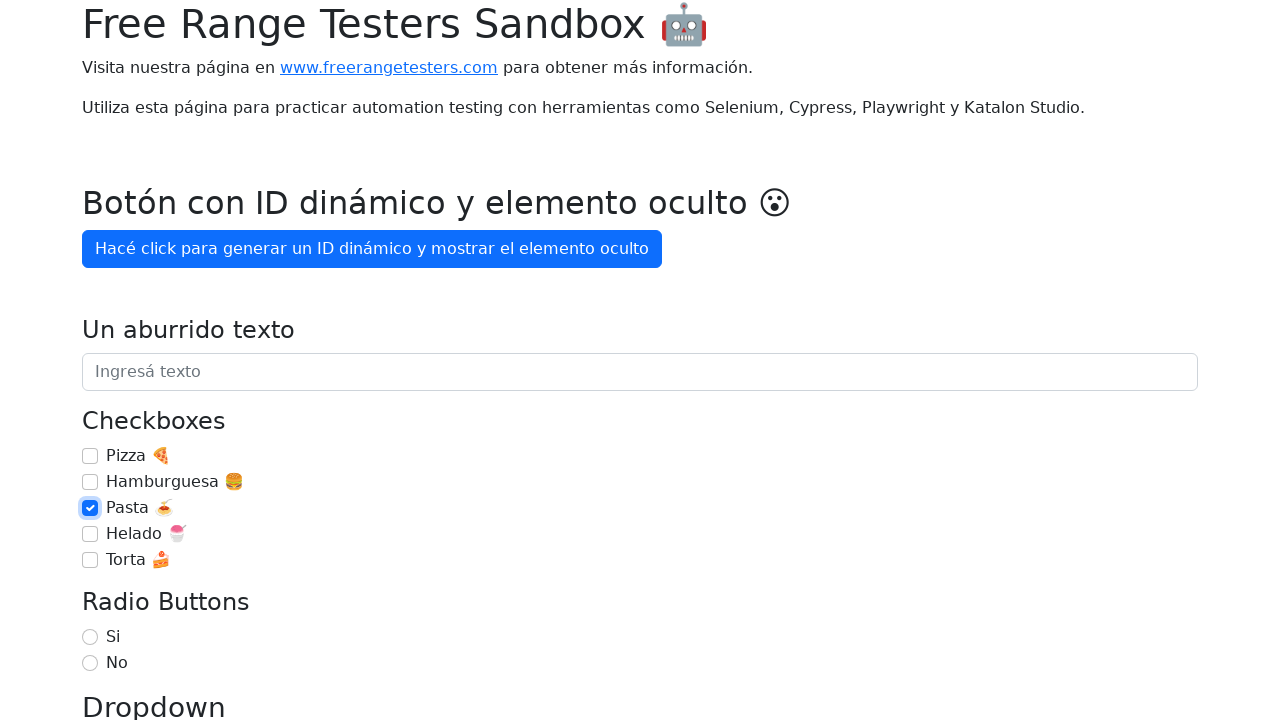

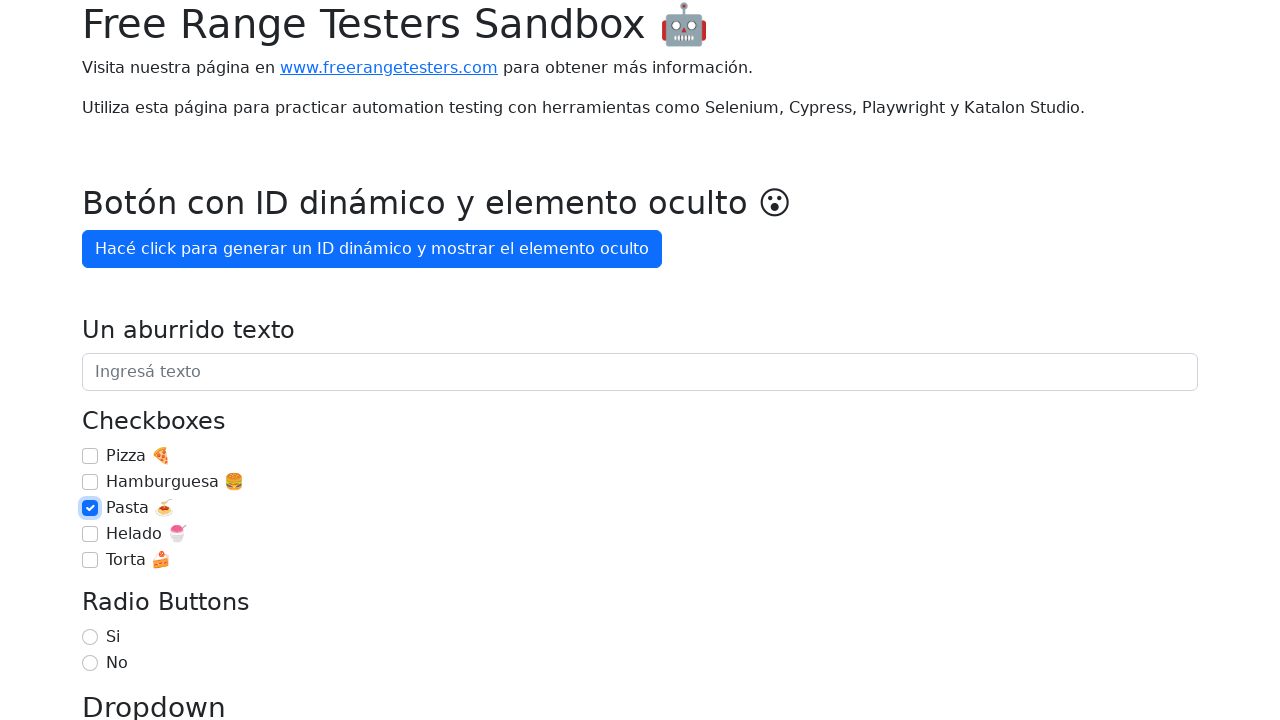